Tests the document search functionality on Peru's Ministry of Education SINAD portal by filling in resolution number and date range fields, then submitting the search form.

Starting URL: https://esinad.minedu.gob.pe/e_sinadmed_1/resolucionesexternas/consultanormas.aspx

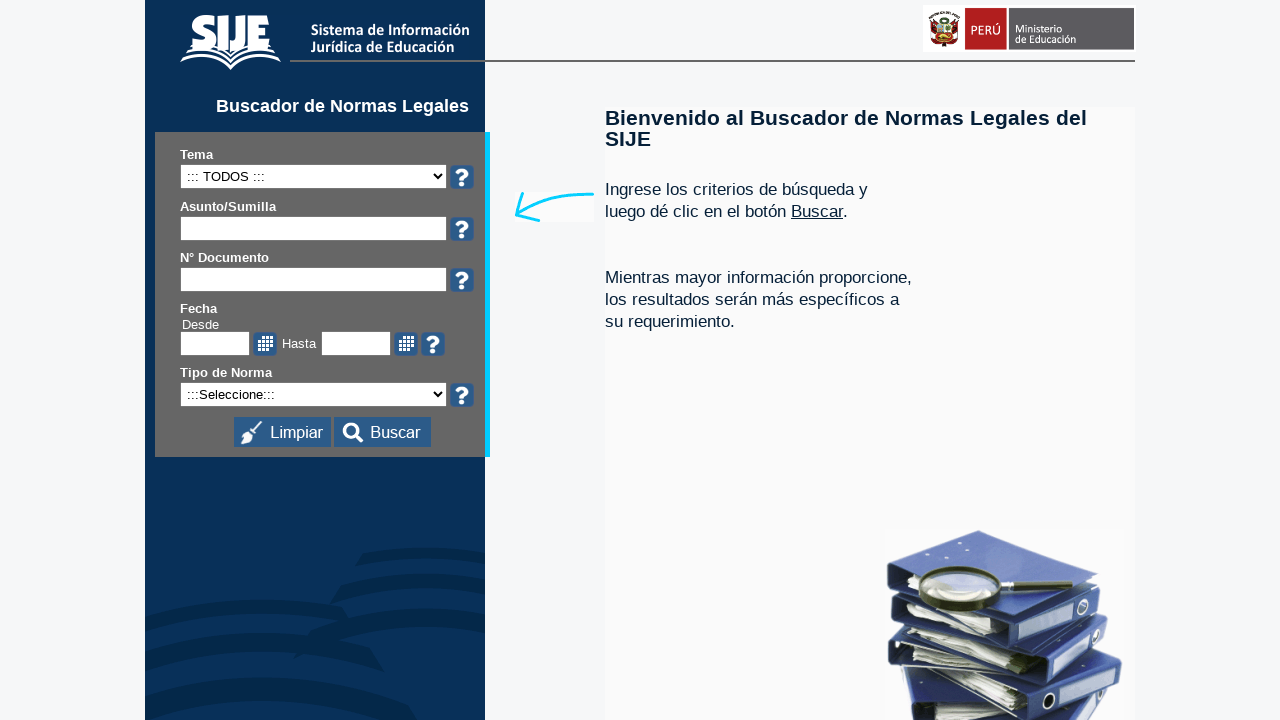

Filled resolution number field with '092-2025-MINEDU' on #ctl00_ContentPlaceHolder1_txtNumResol
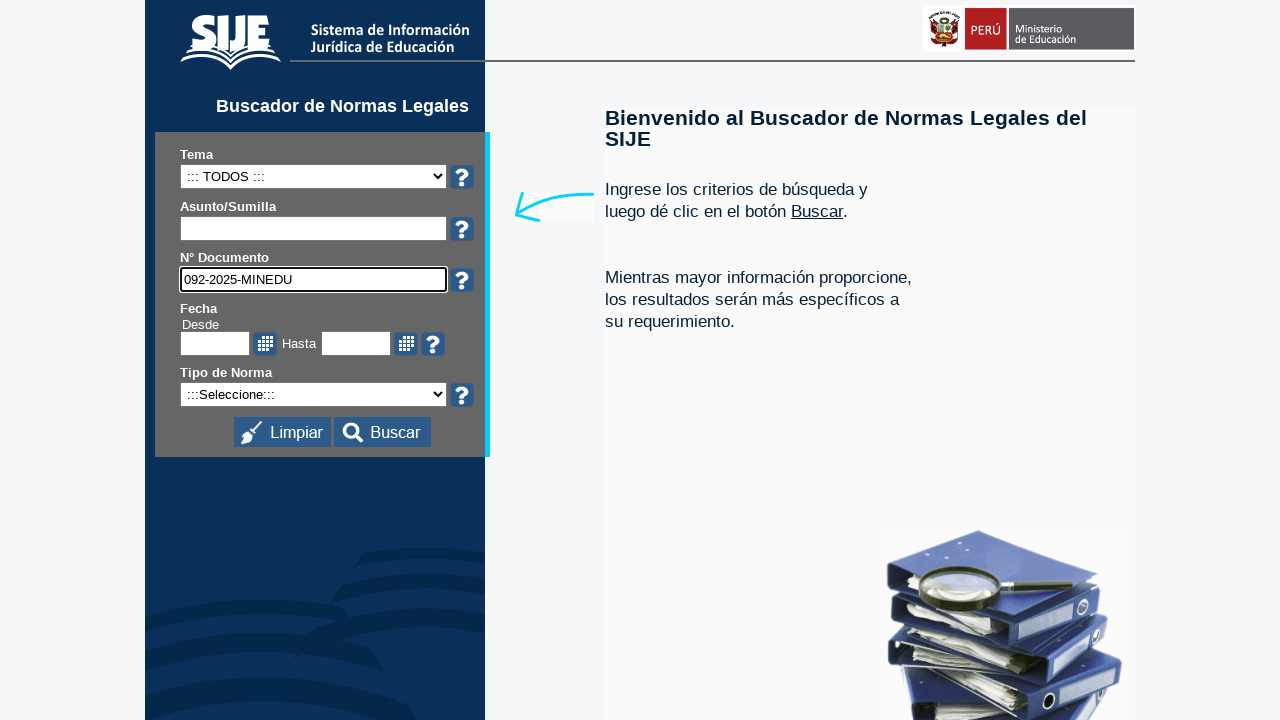

Filled start date field with '01/03/2025' on #ctl00_ContentPlaceHolder1_txtFechaDesde
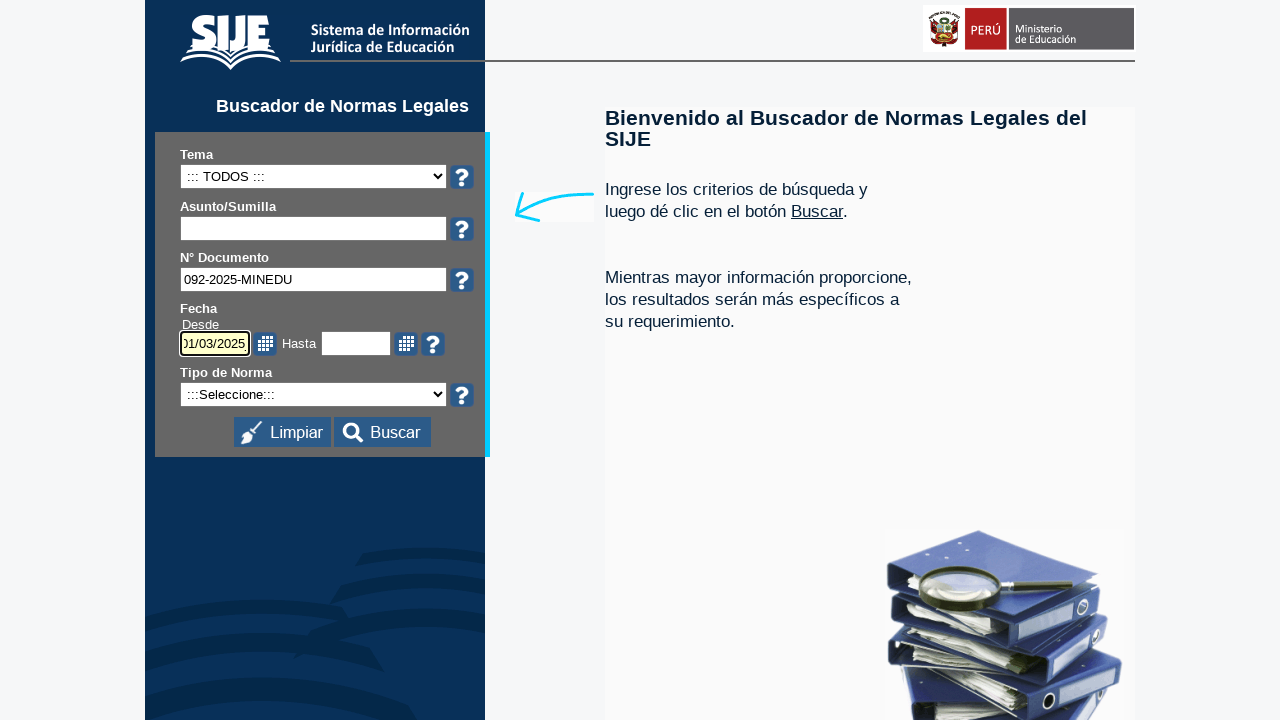

Filled end date field with '15/06/2025' on #ctl00_ContentPlaceHolder1_txtFechaHasta
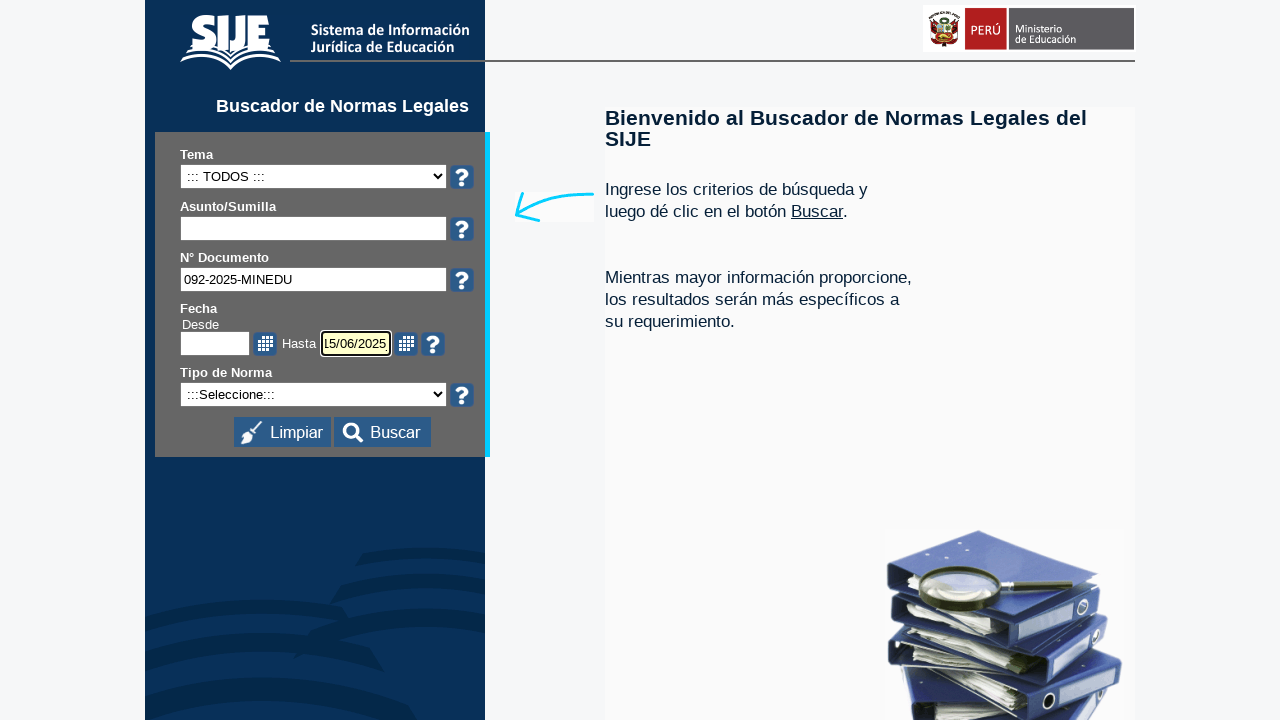

Clicked search button to submit document search form at (382, 432) on #ctl00_ContentPlaceHolder1_ibtnBuscar
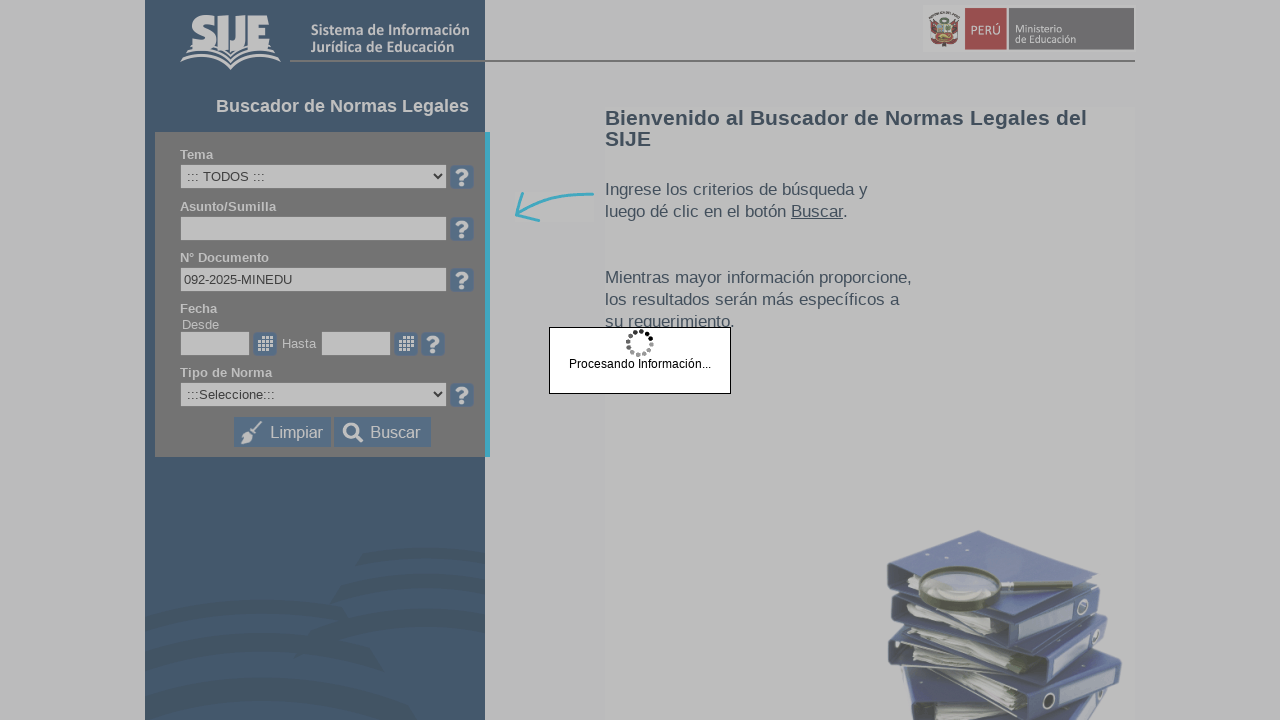

Waited 3 seconds for search results to load
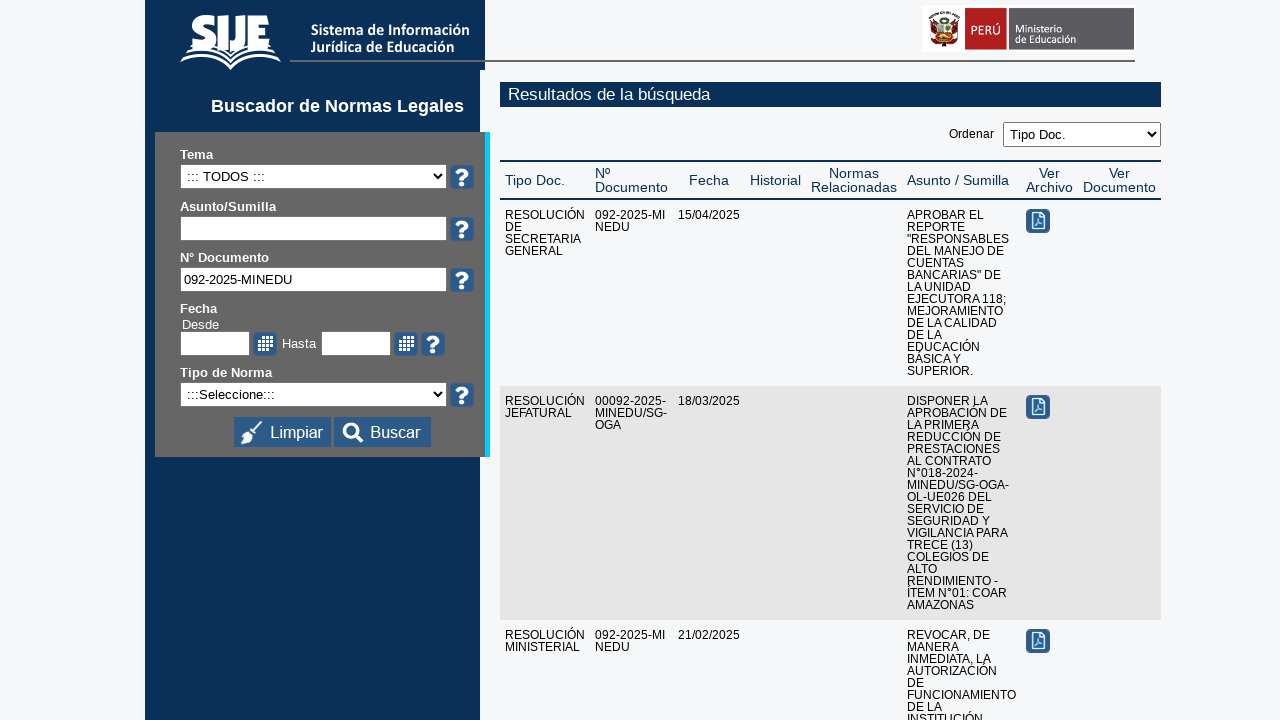

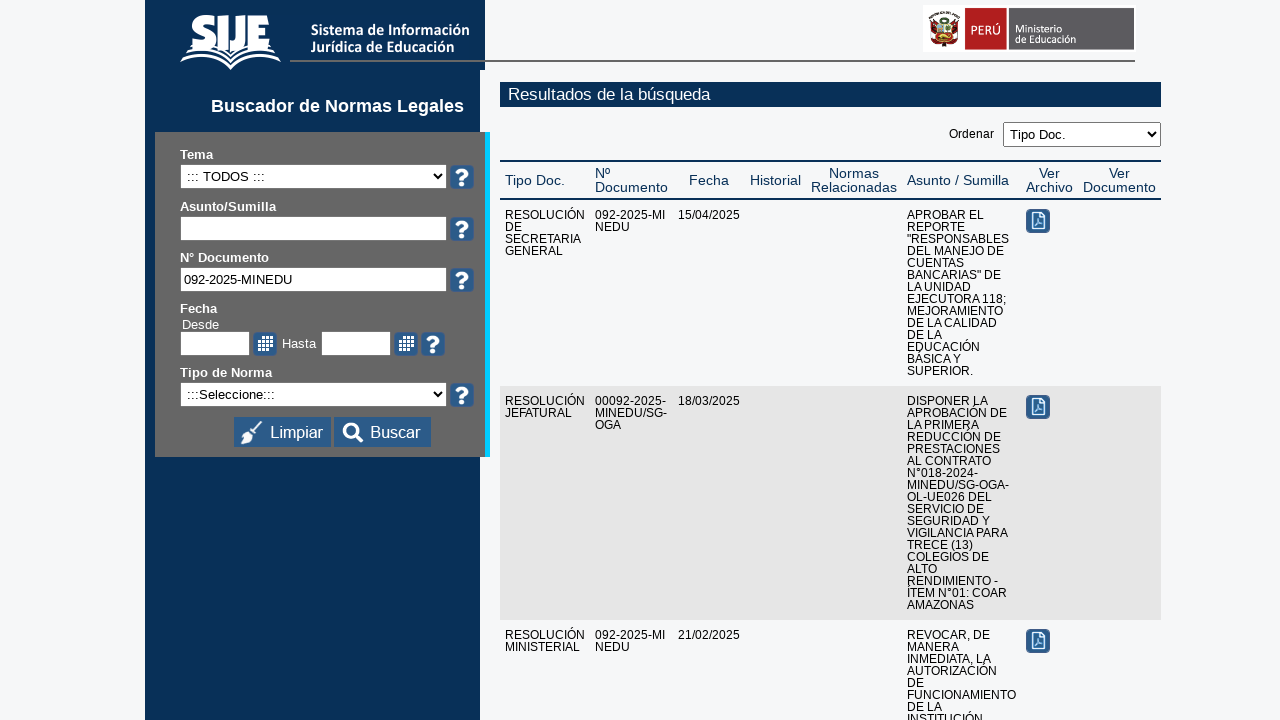